Tests window handling functionality by navigating through menu items to open a new window, switching between windows, and verifying the context switches correctly

Starting URL: https://www.leafground.com/dashboard.xhtml

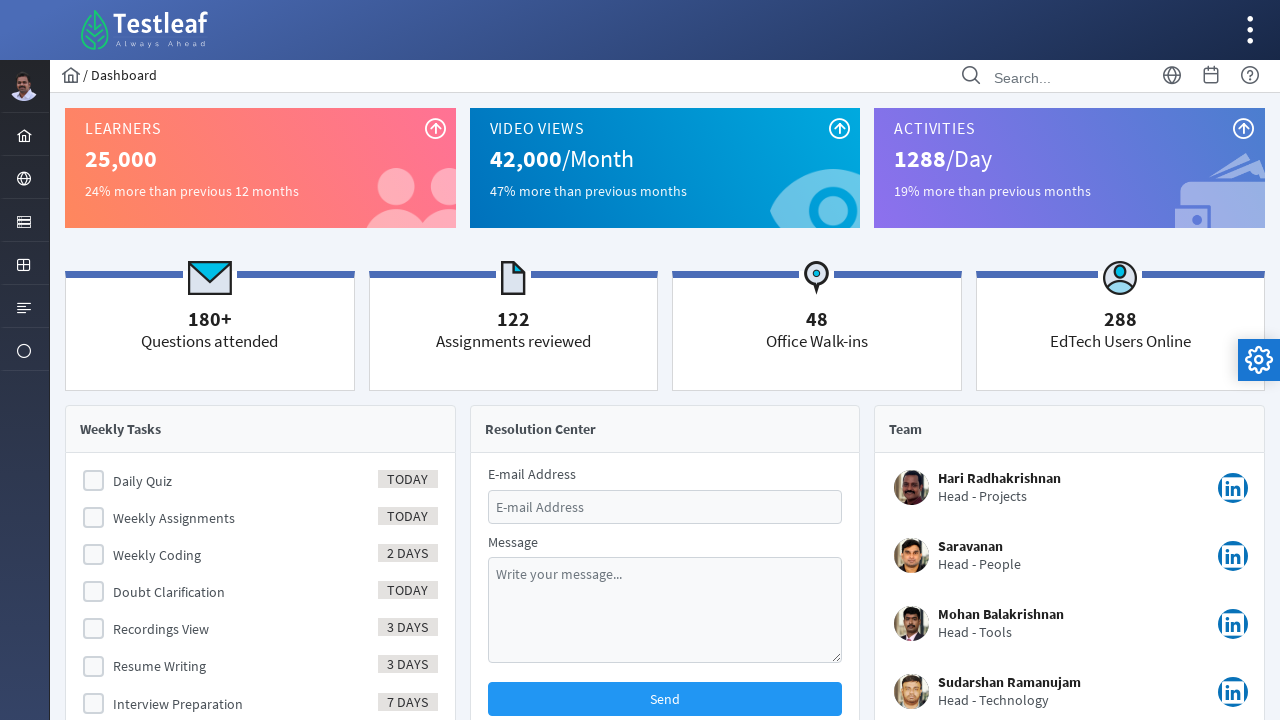

Clicked globe menu icon to open navigation menu at (24, 179) on xpath=//i[contains(@class,'pi pi-globe layout-menuitem-icon')]
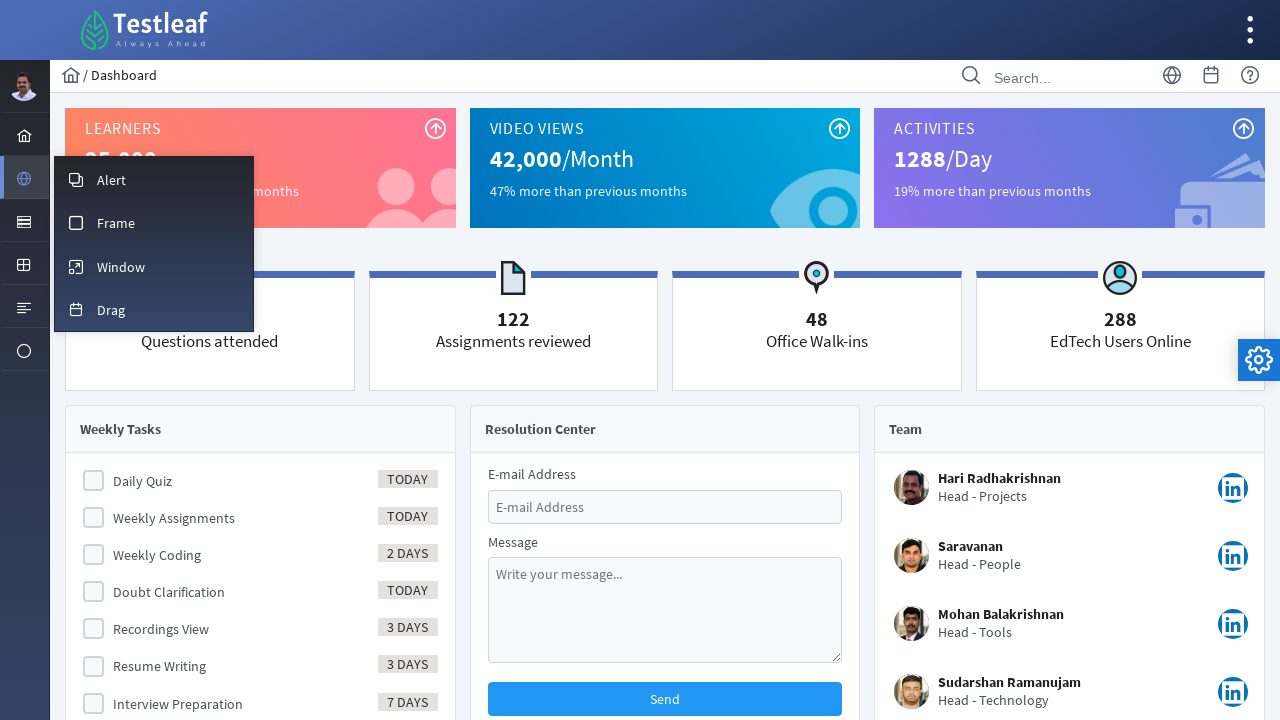

Clicked Window menu item to navigate to window handling section at (121, 267) on xpath=//span[text()='Window']
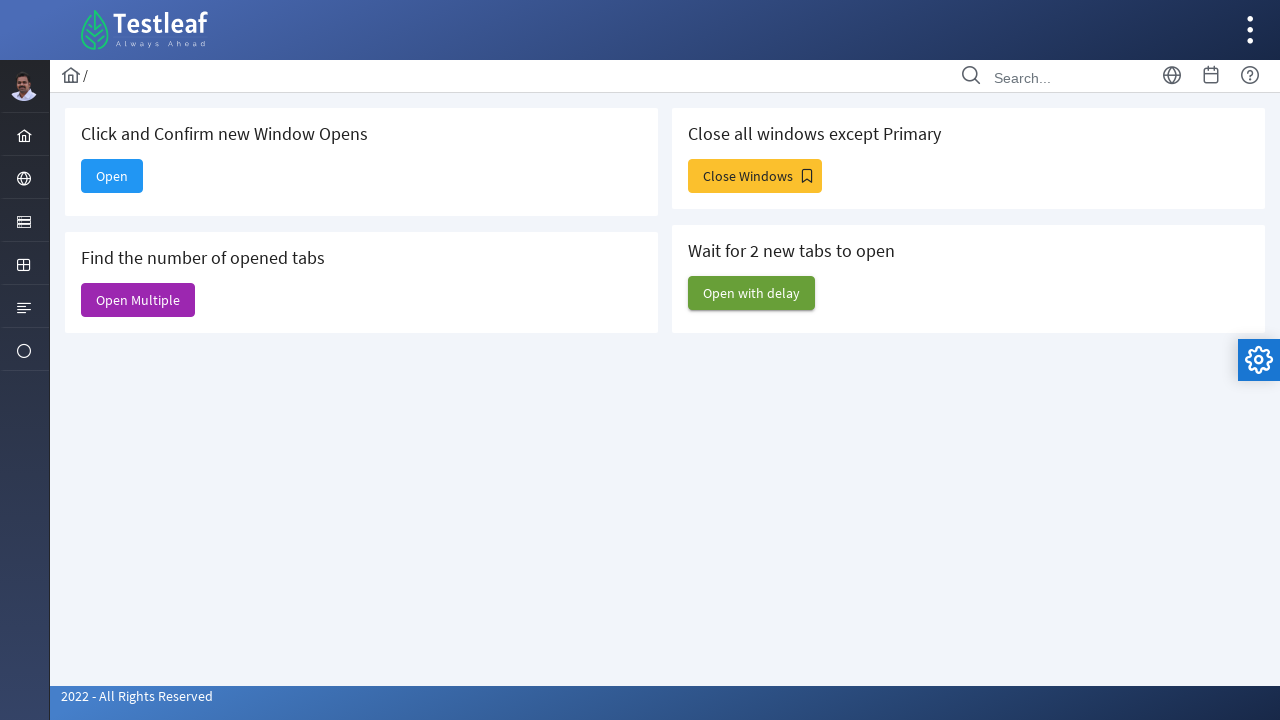

Open button appeared and page loaded
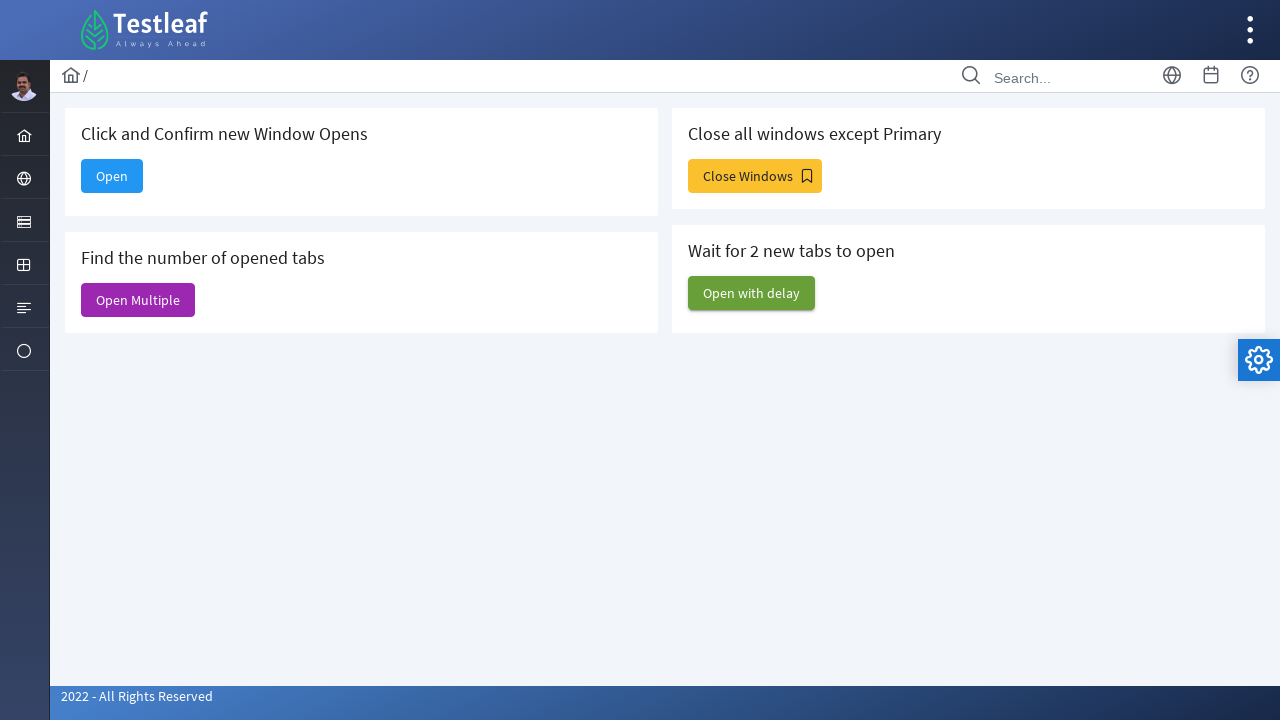

Stored reference to current page context
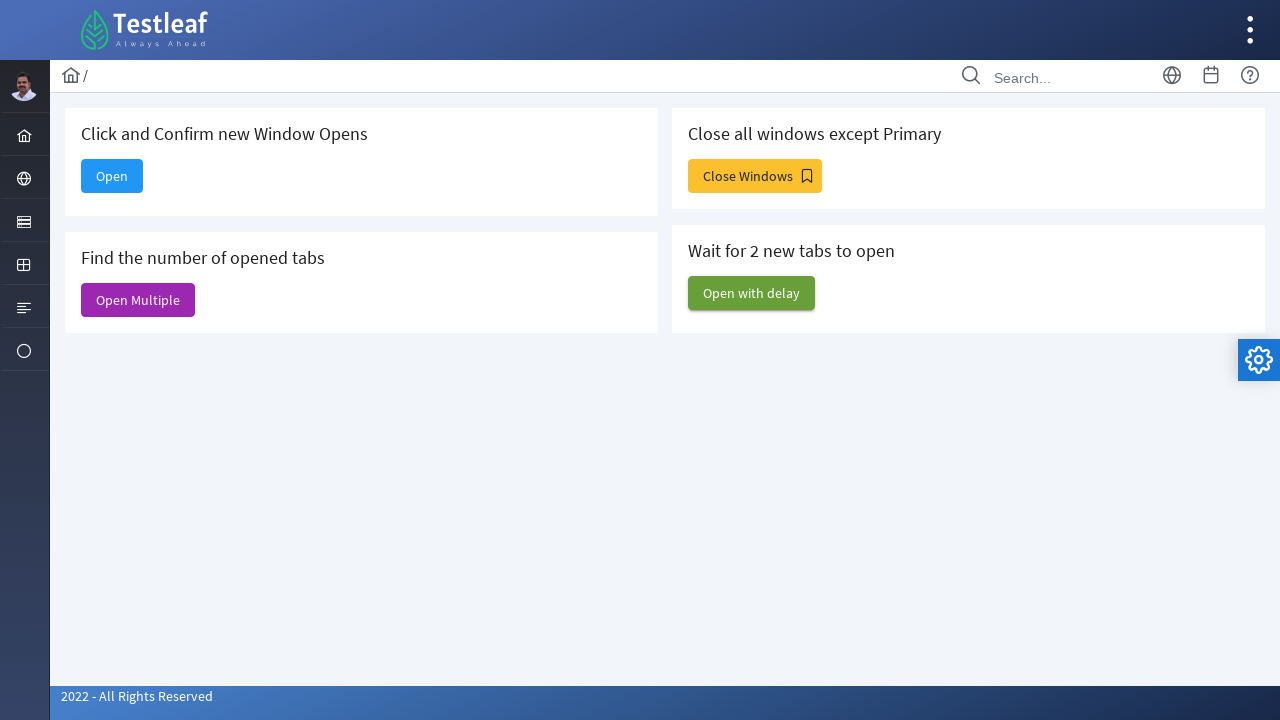

Clicked Open button to launch new window at (112, 176) on xpath=//span[text()='Open']
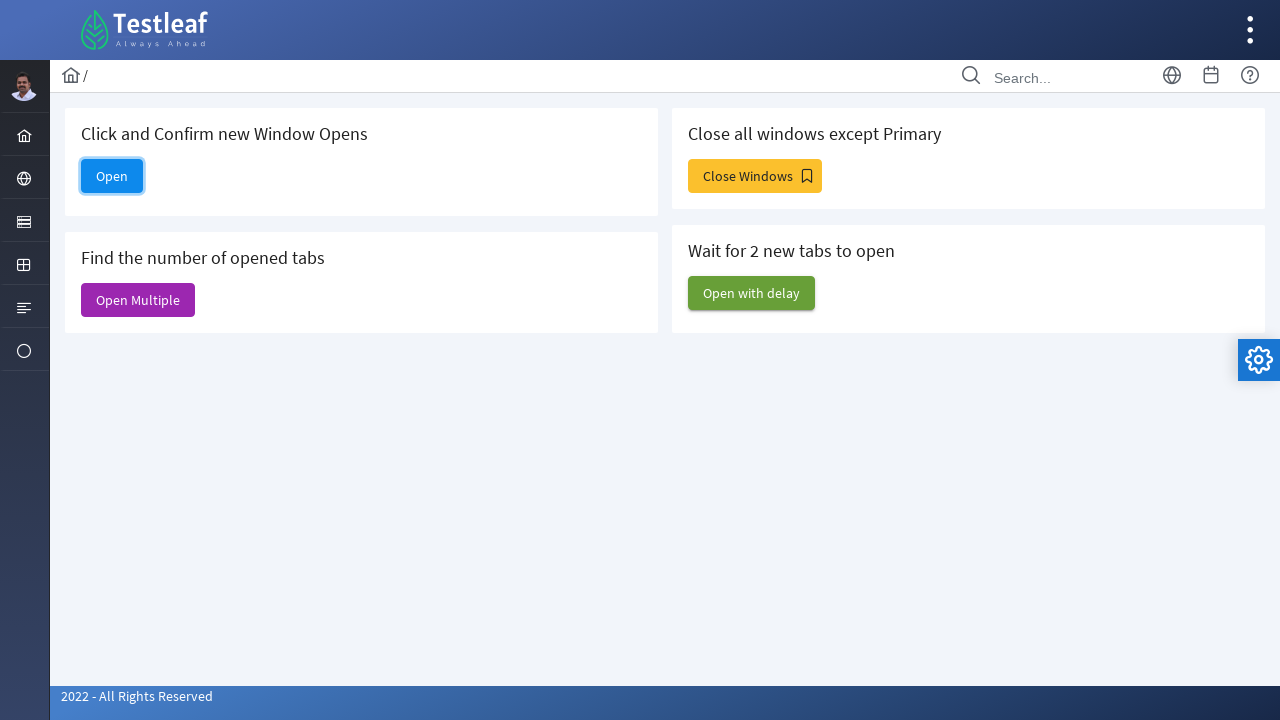

New window/page object captured
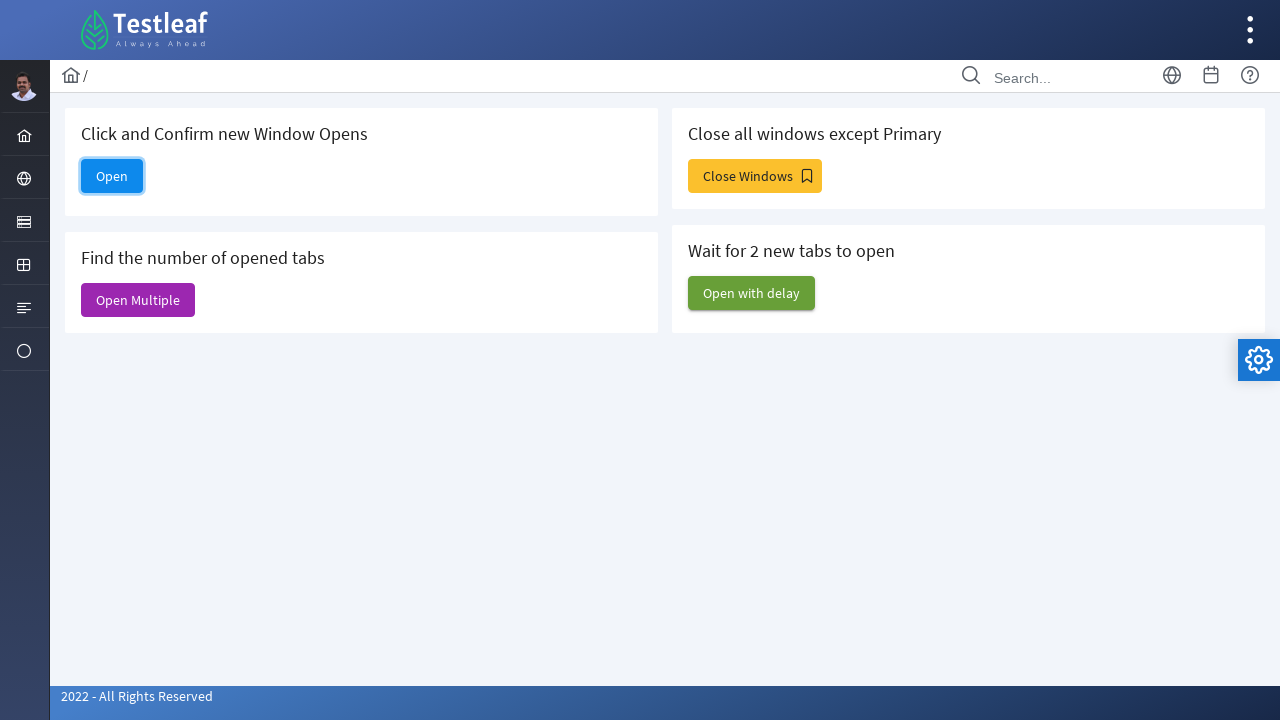

New window page loaded completely
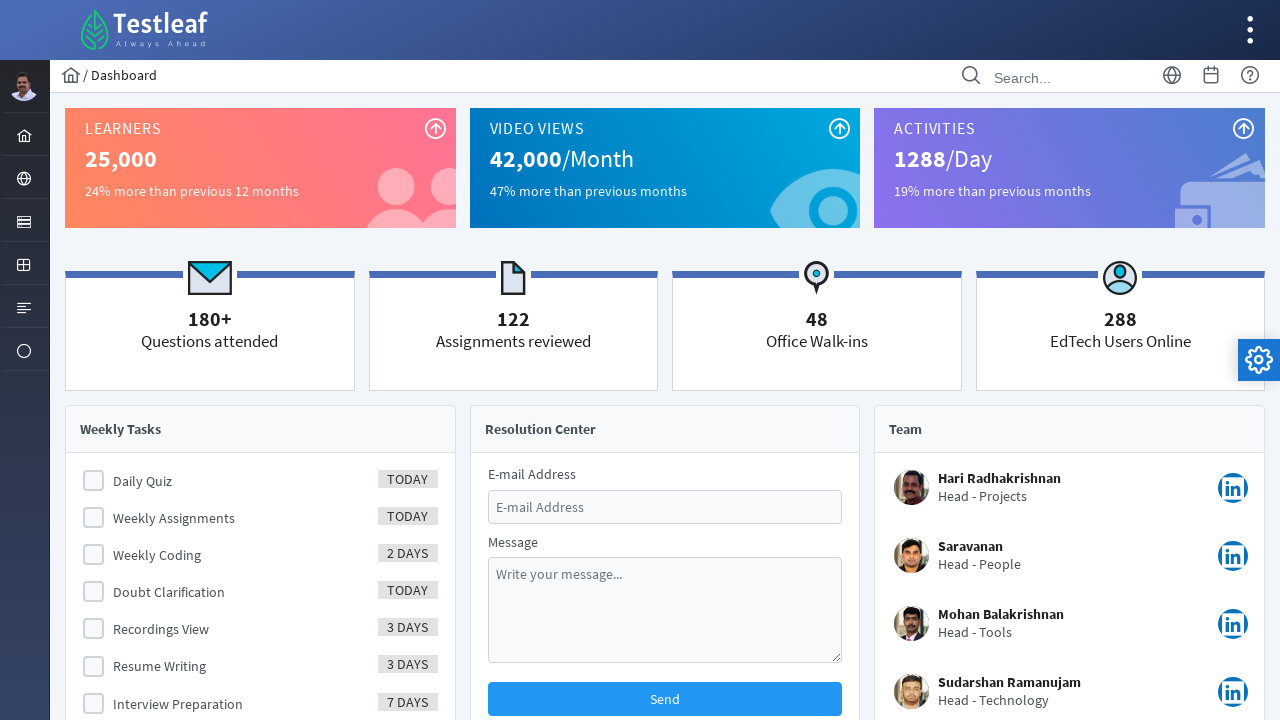

Window context switched back to original page reference
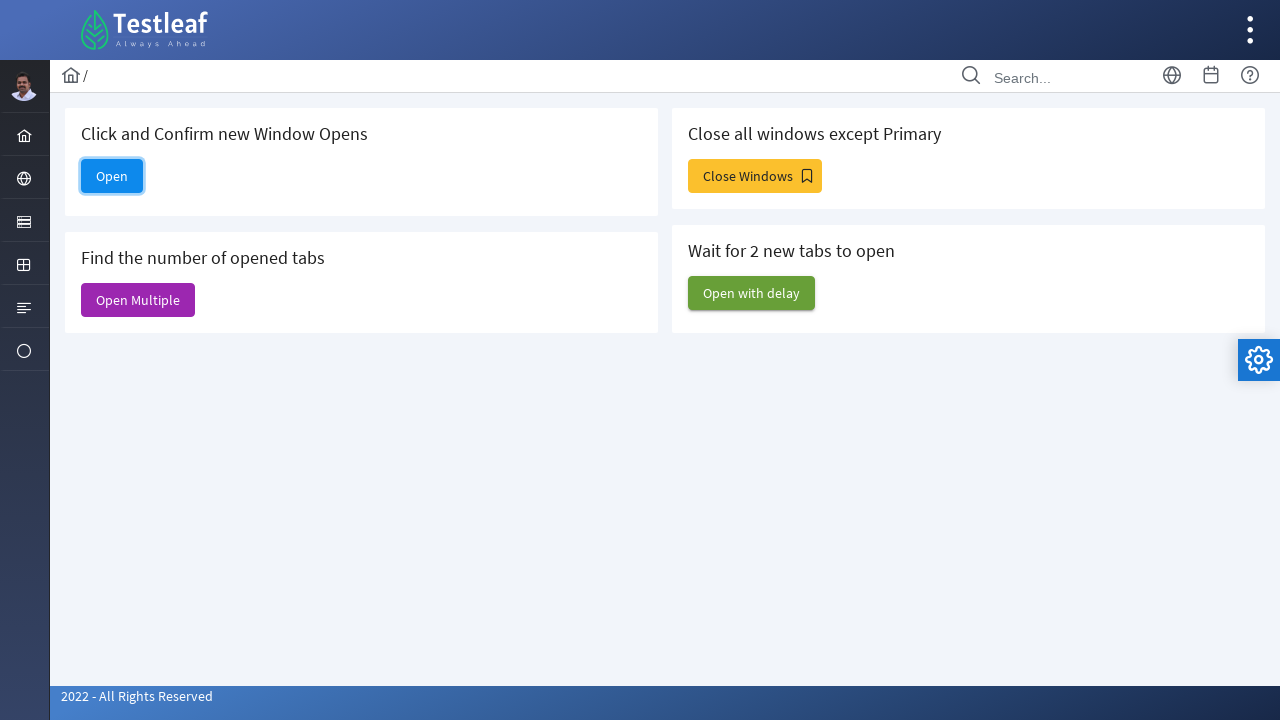

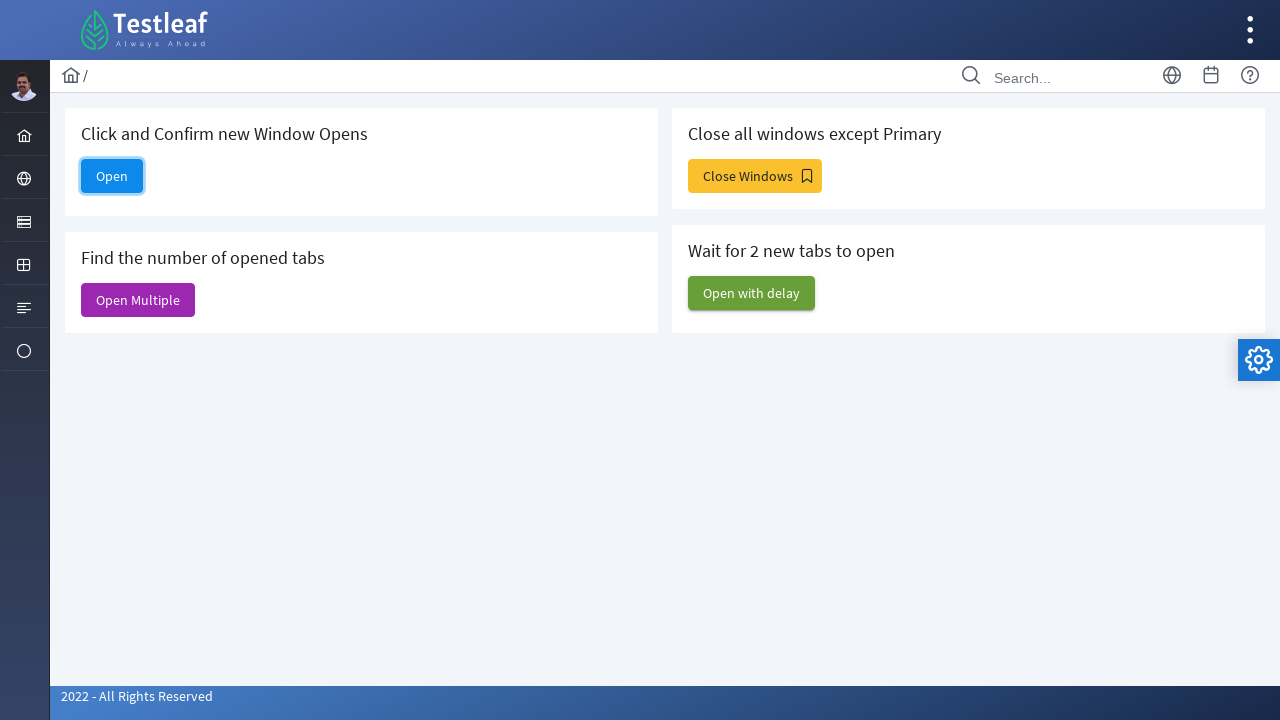